Tests a registration form by filling in first name, last name, and email fields, then submitting and verifying the success message

Starting URL: https://suninjuly.github.io/registration1.html

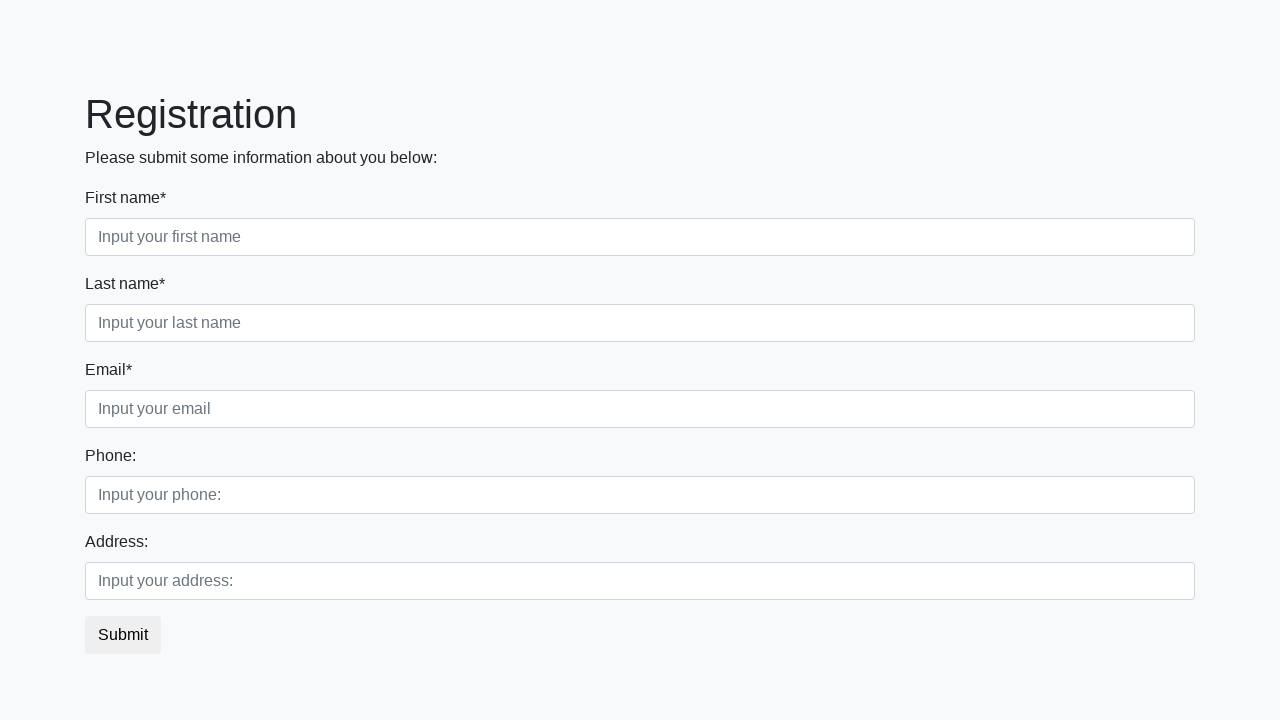

Filled first name field with 'Marina' on .first_block .first_class .first
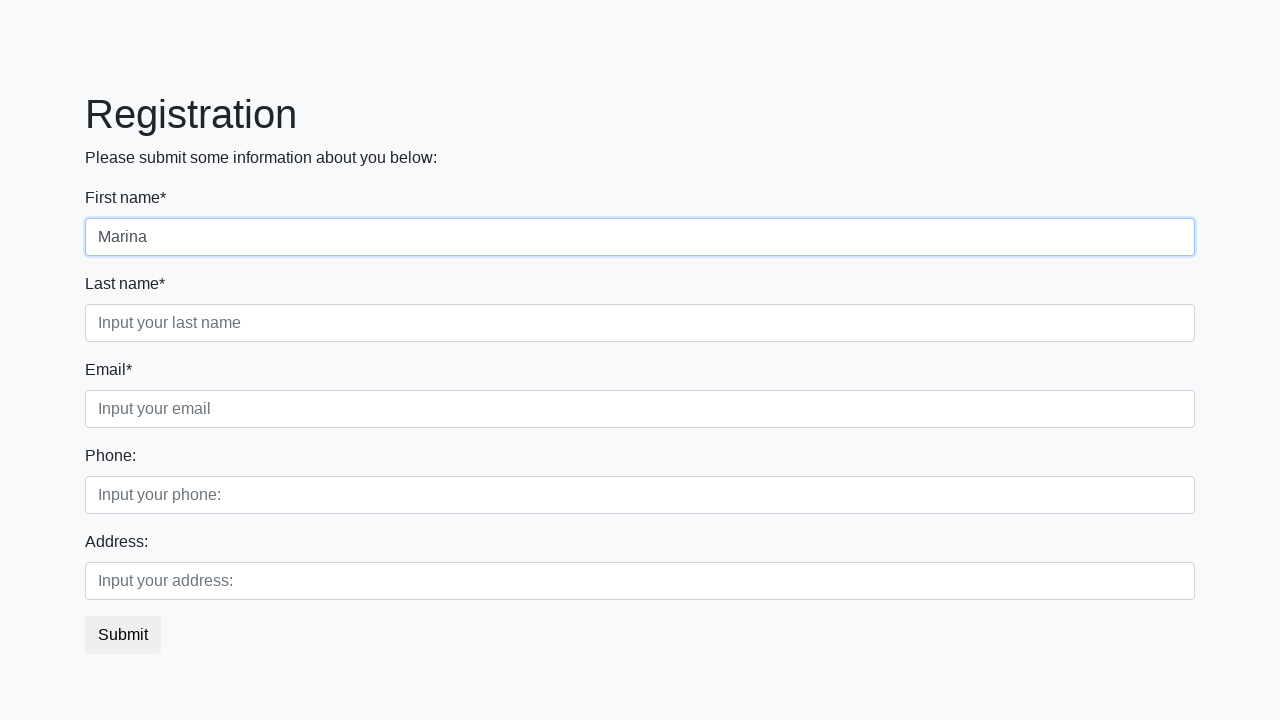

Filled last name field with 'Karavaeva' on .first_block .second_class .second
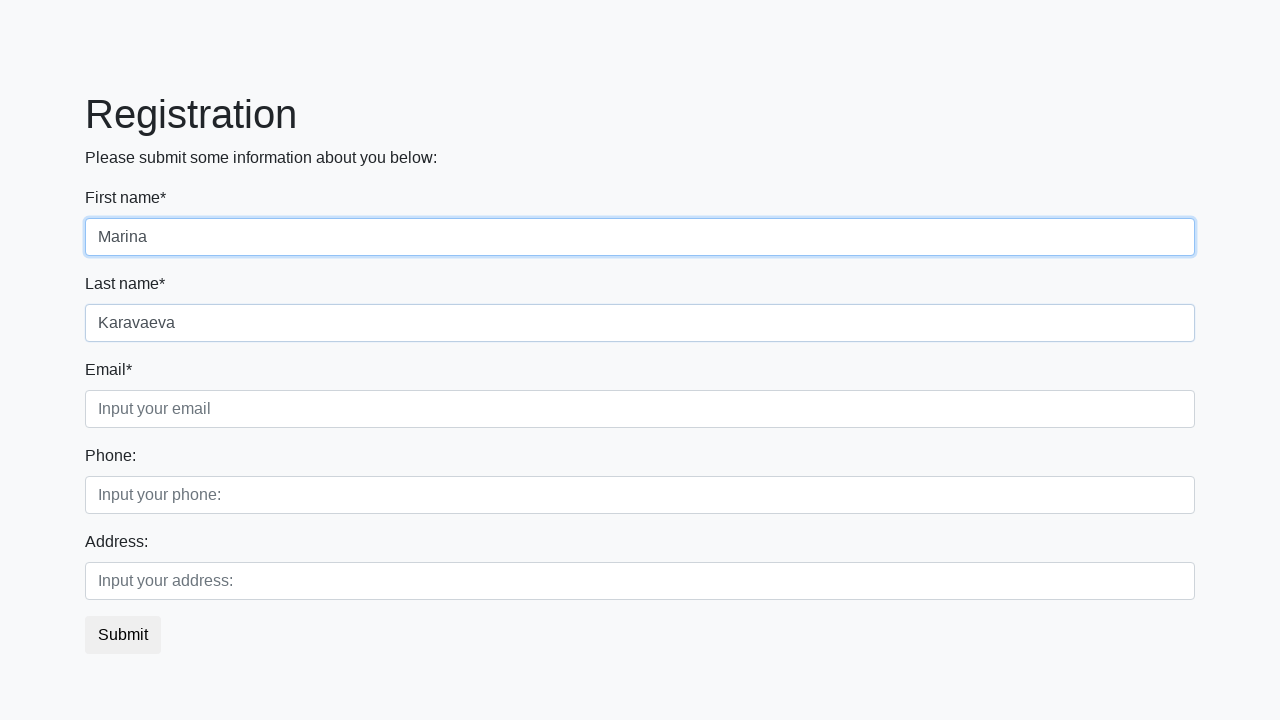

Filled email field with 'test@gmail.com' on .first_block .third_class .third
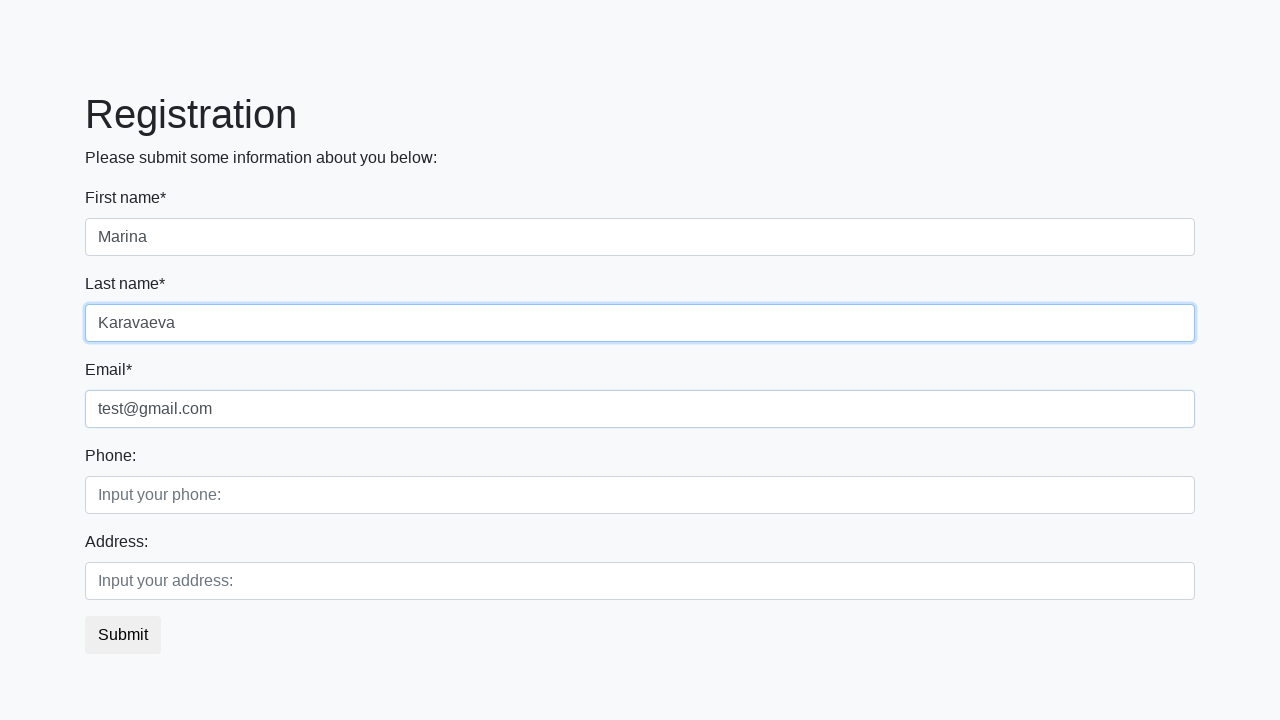

Clicked submit button to register at (123, 635) on button.btn
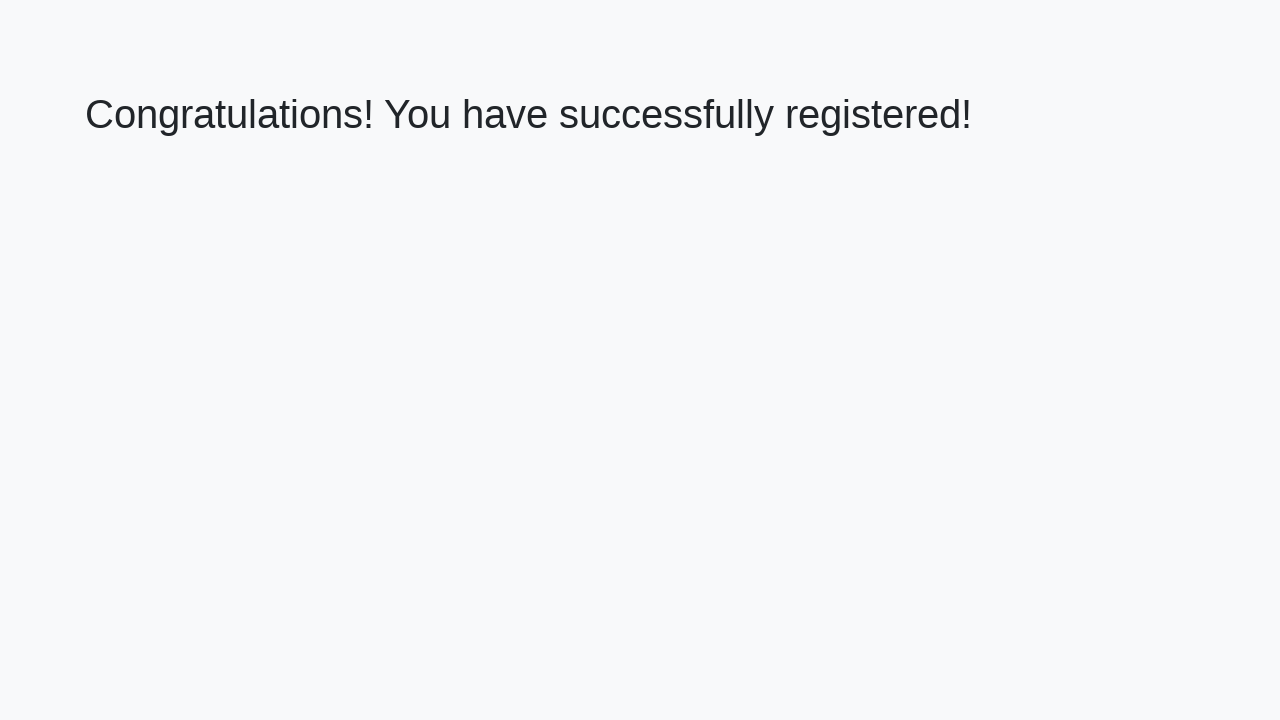

Success message element loaded
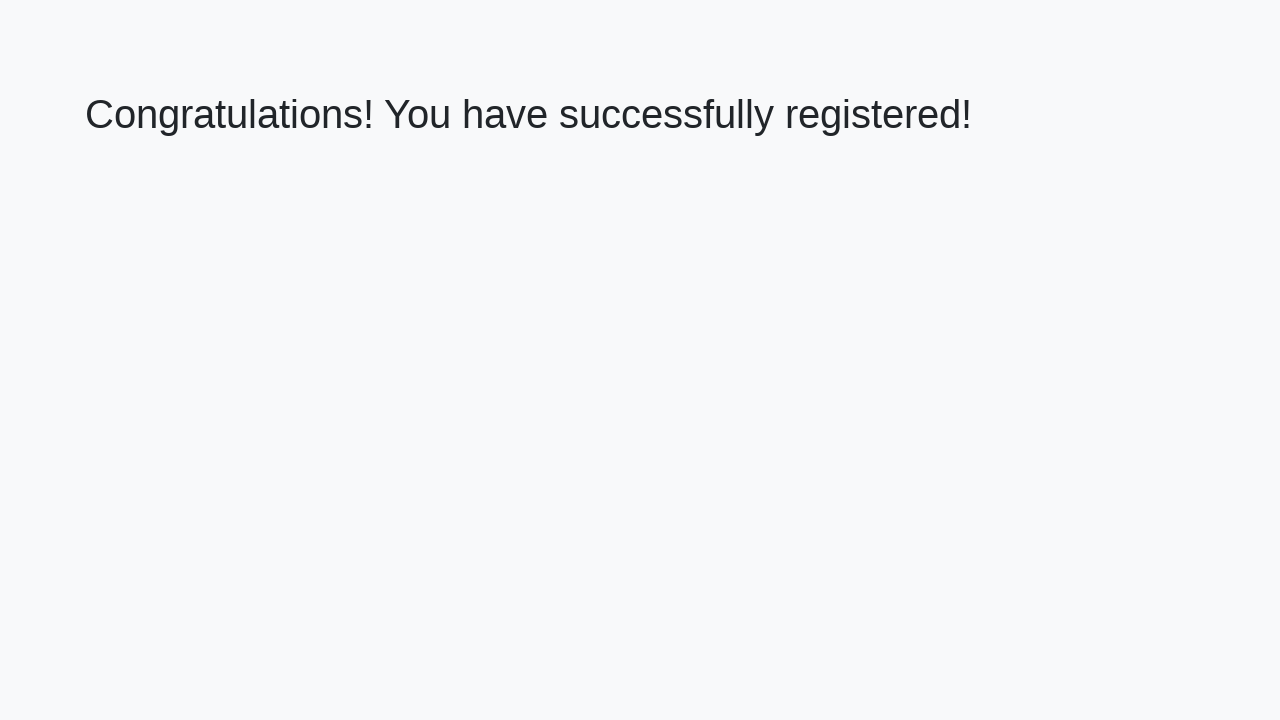

Retrieved success message text
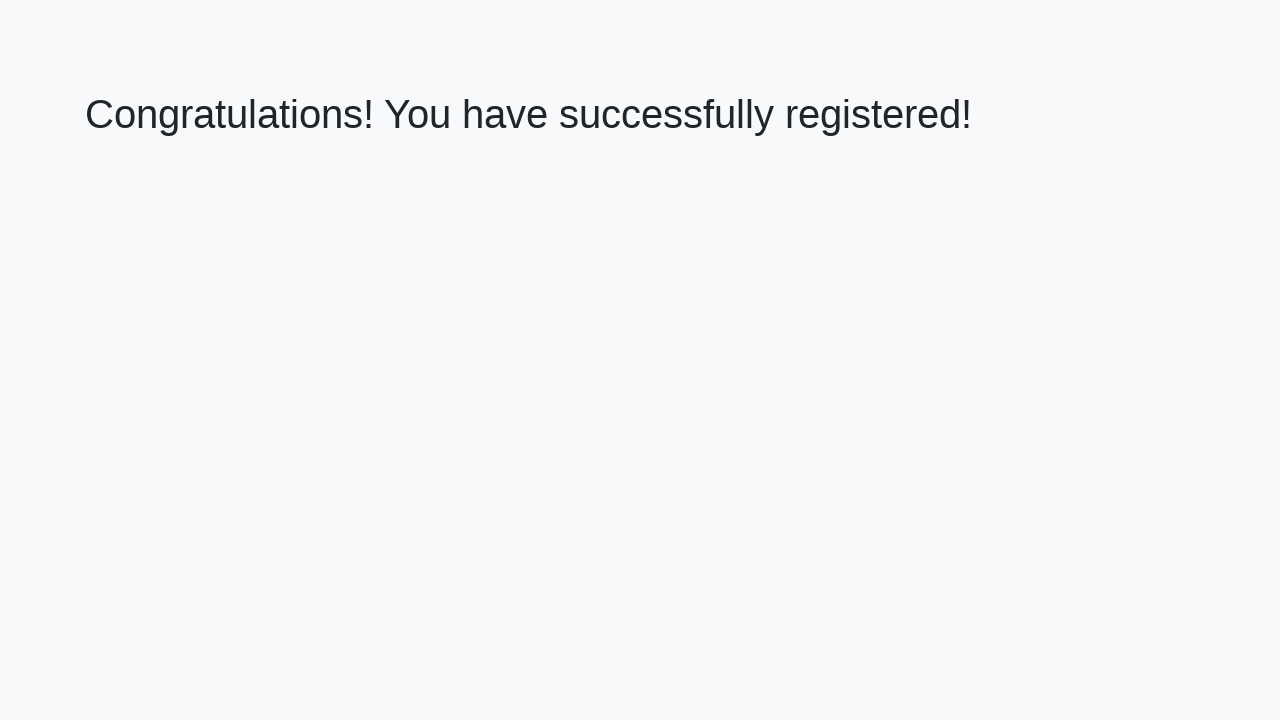

Verified success message matches expected text
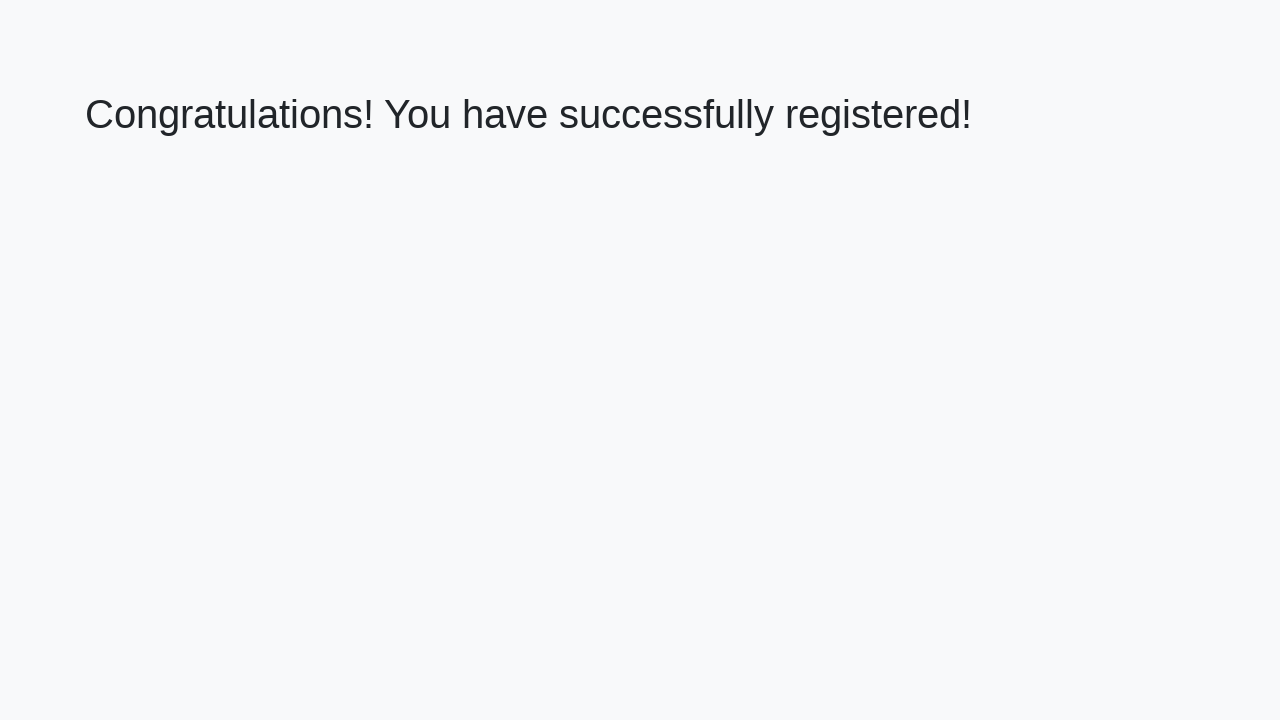

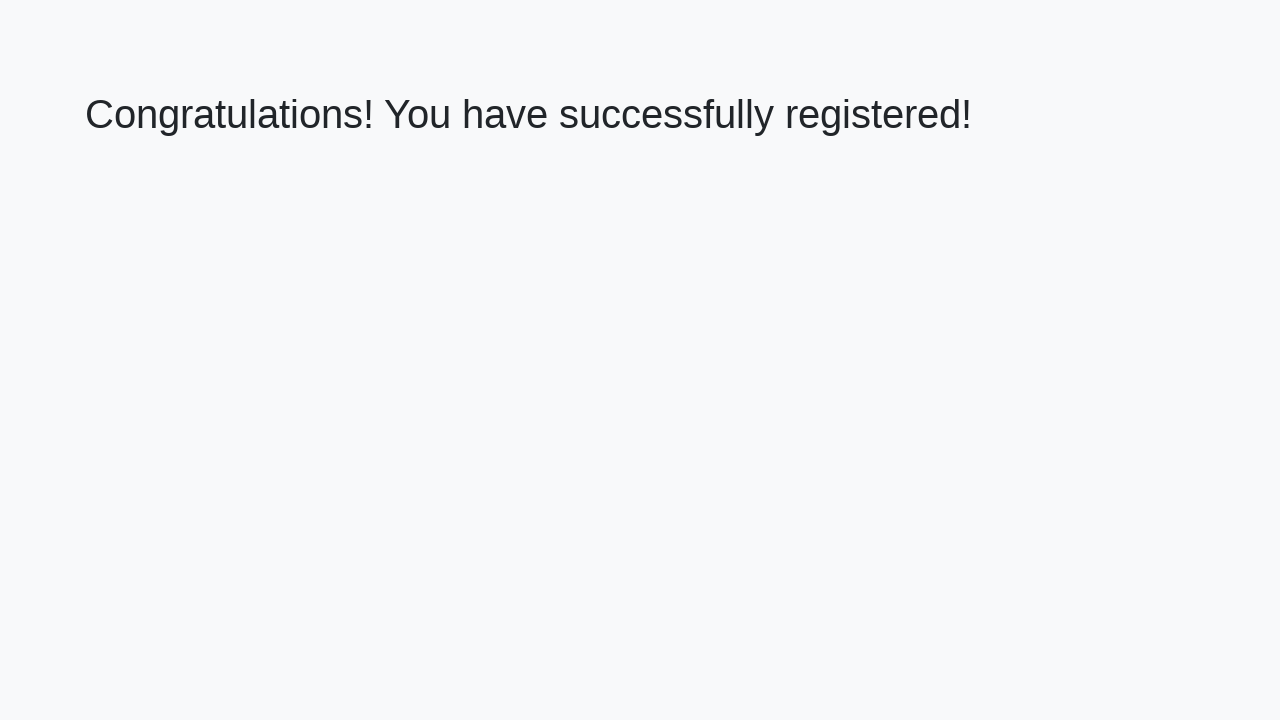